Tests GitHub signup form by filling email and password fields and verifying email field visibility

Starting URL: https://github.com/signup?ref_cta=Sign+up&ref_loc=header+logged+out&ref_page=%2F&source=header-home

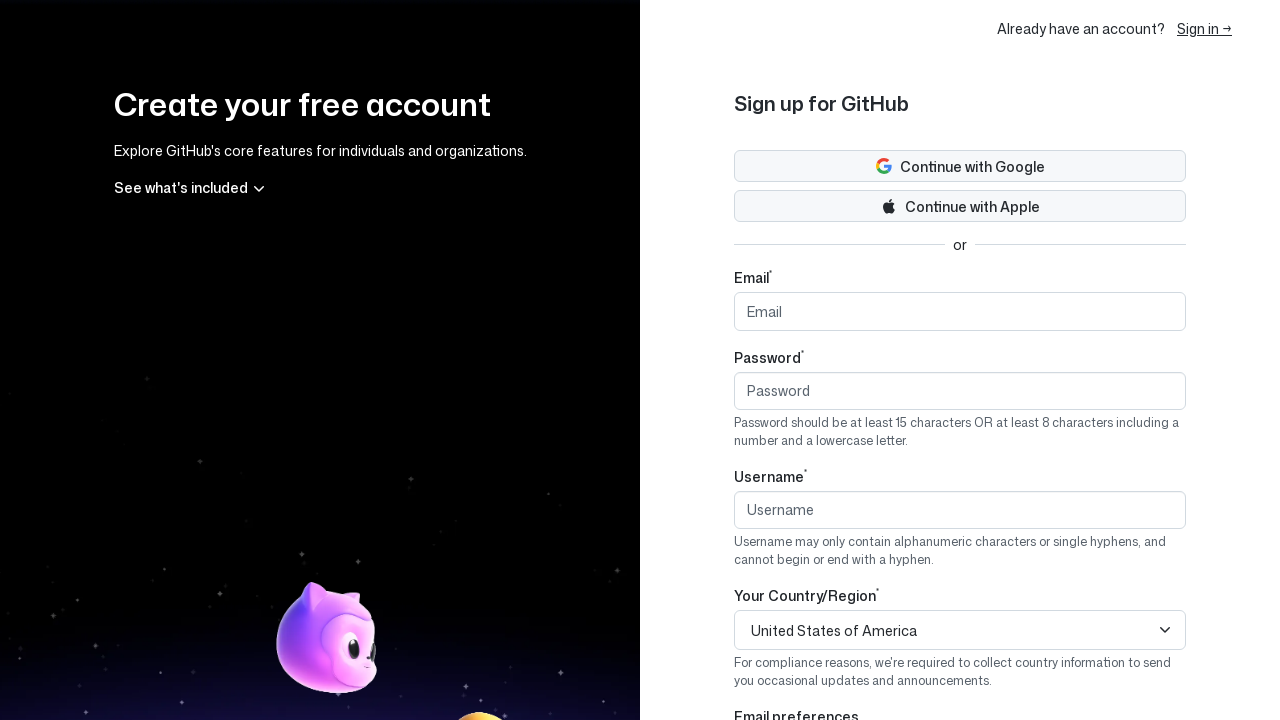

Filled email field with 'testuser847@example.com' on #email
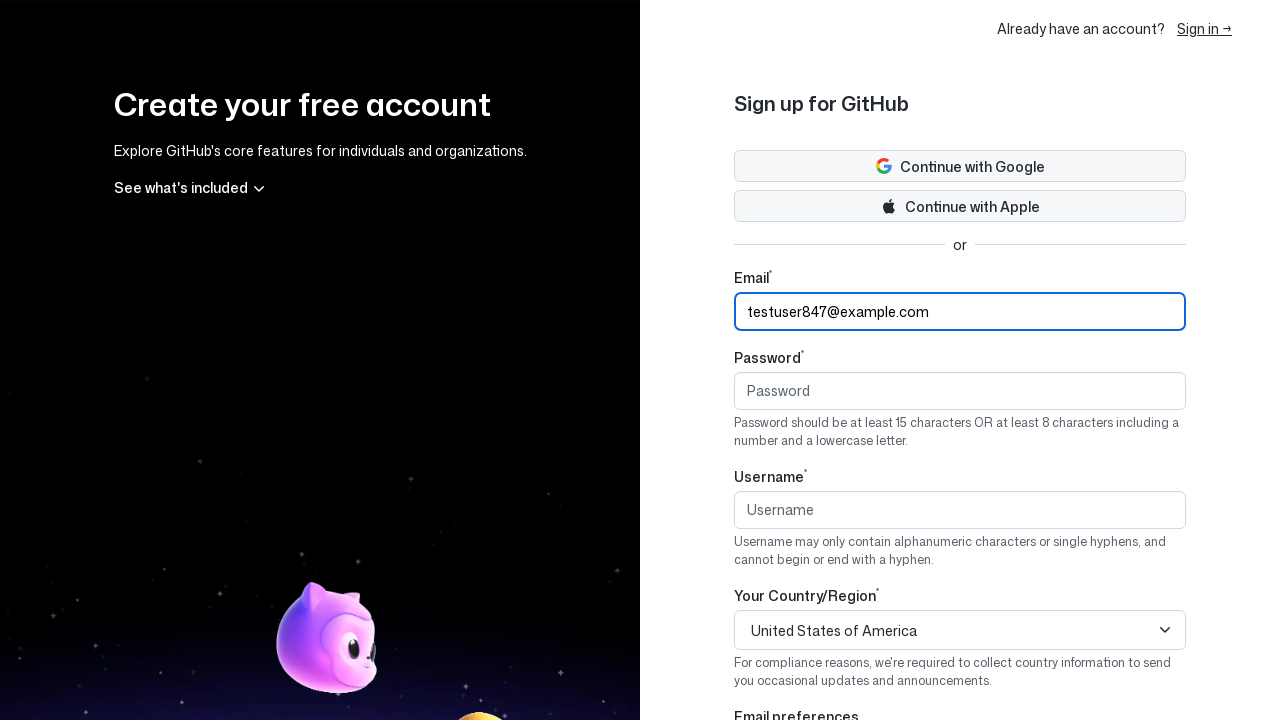

Filled password field with 'TestPass#2024' on #password
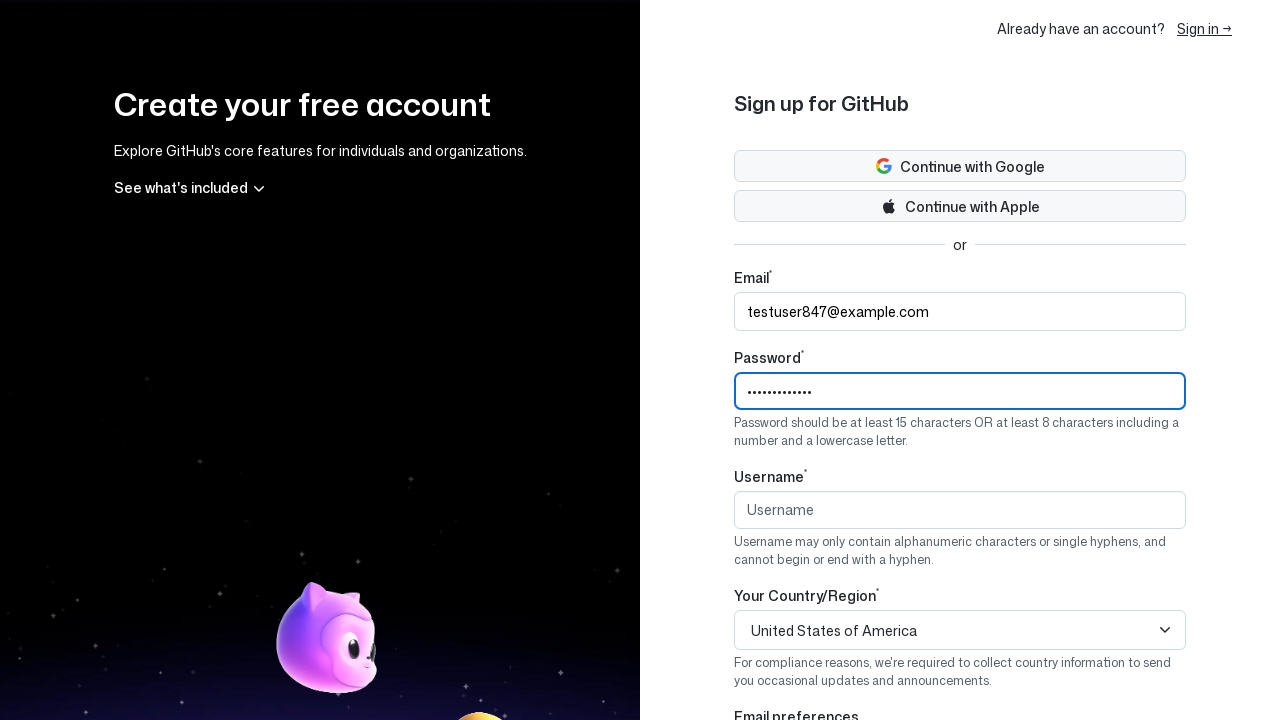

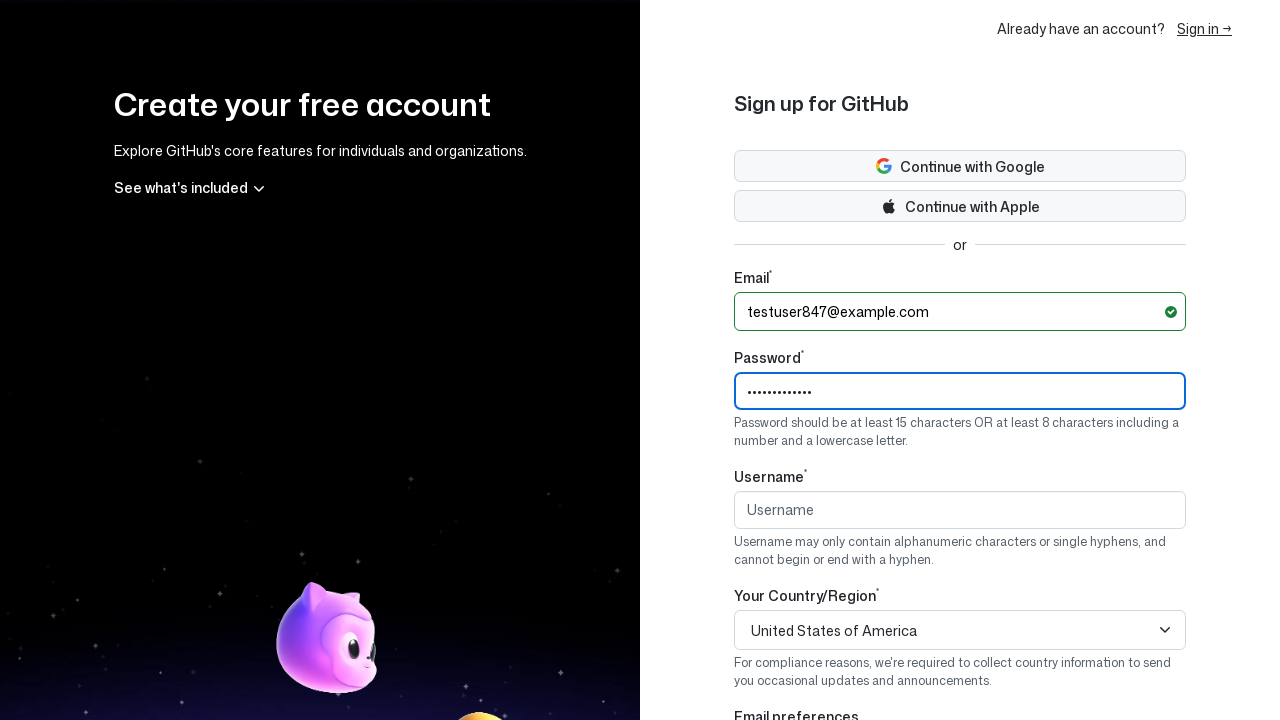